Tests page scrolling by scrolling down 4 times using PAGE_DOWN key, then scrolling back up 4 times using PAGE_UP key

Starting URL: https://techproeducation.com

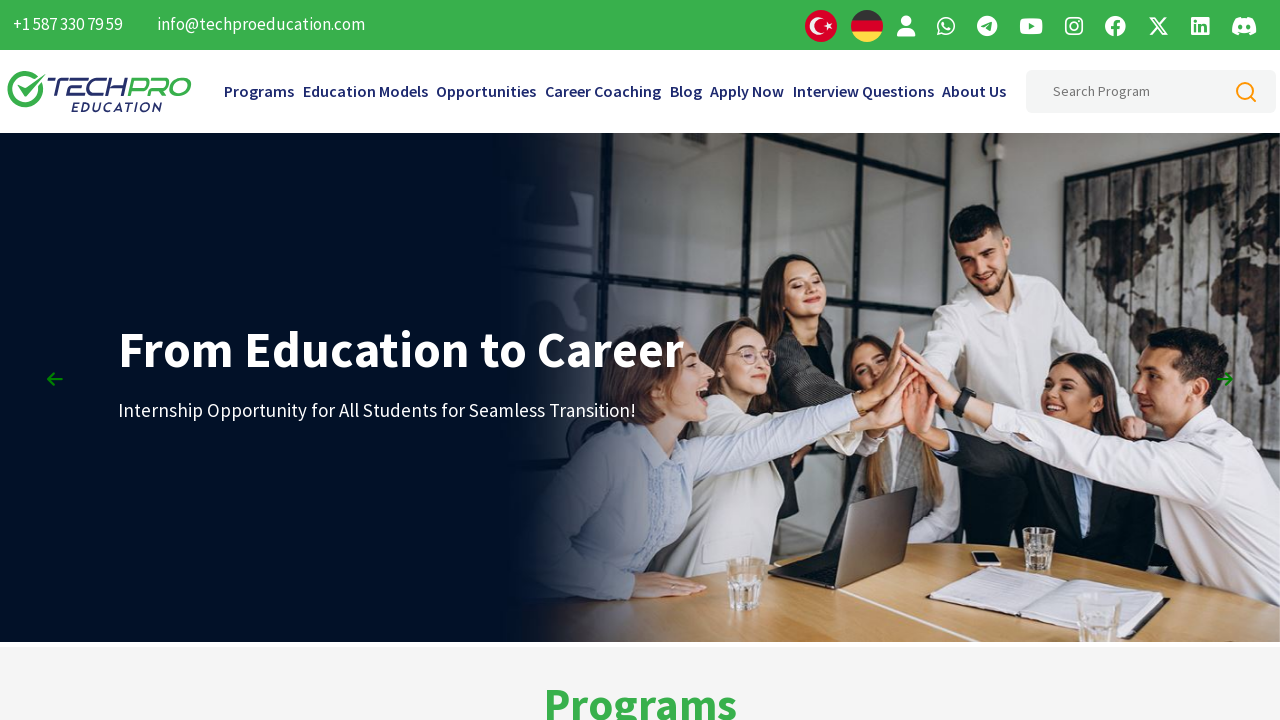

Pressed PAGE_DOWN key to scroll down (1/4)
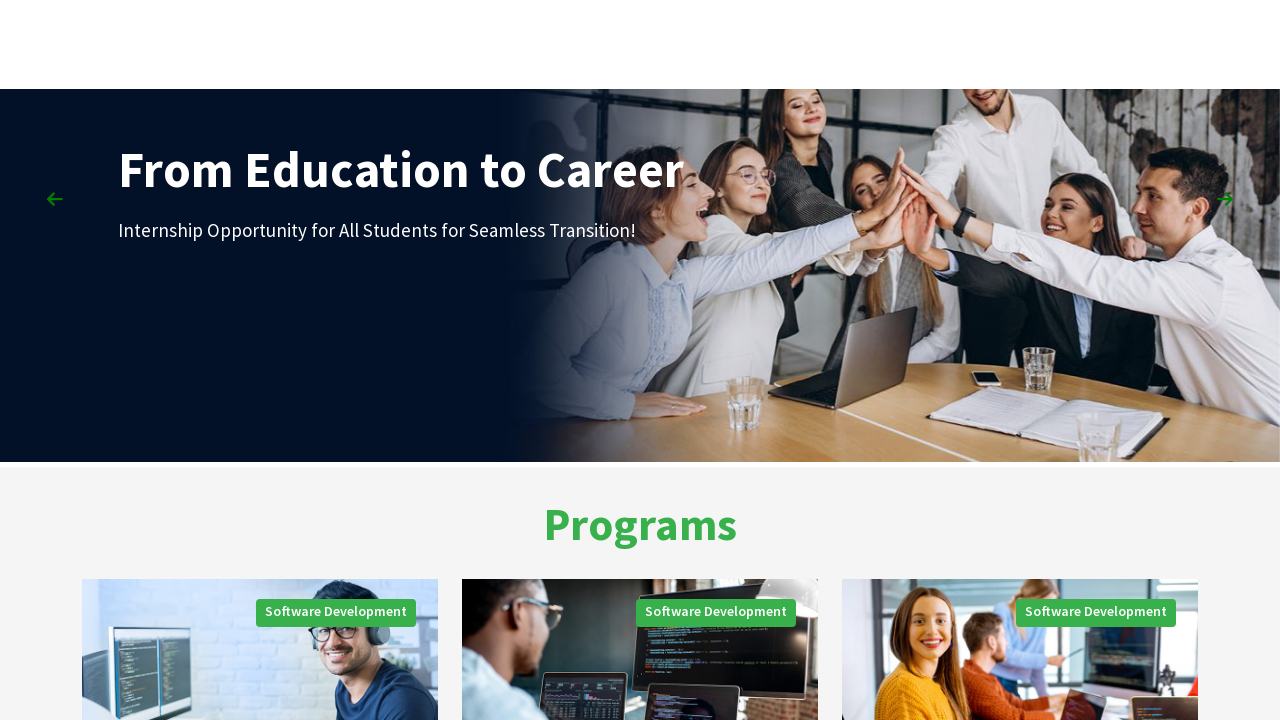

Pressed PAGE_DOWN key to scroll down (2/4)
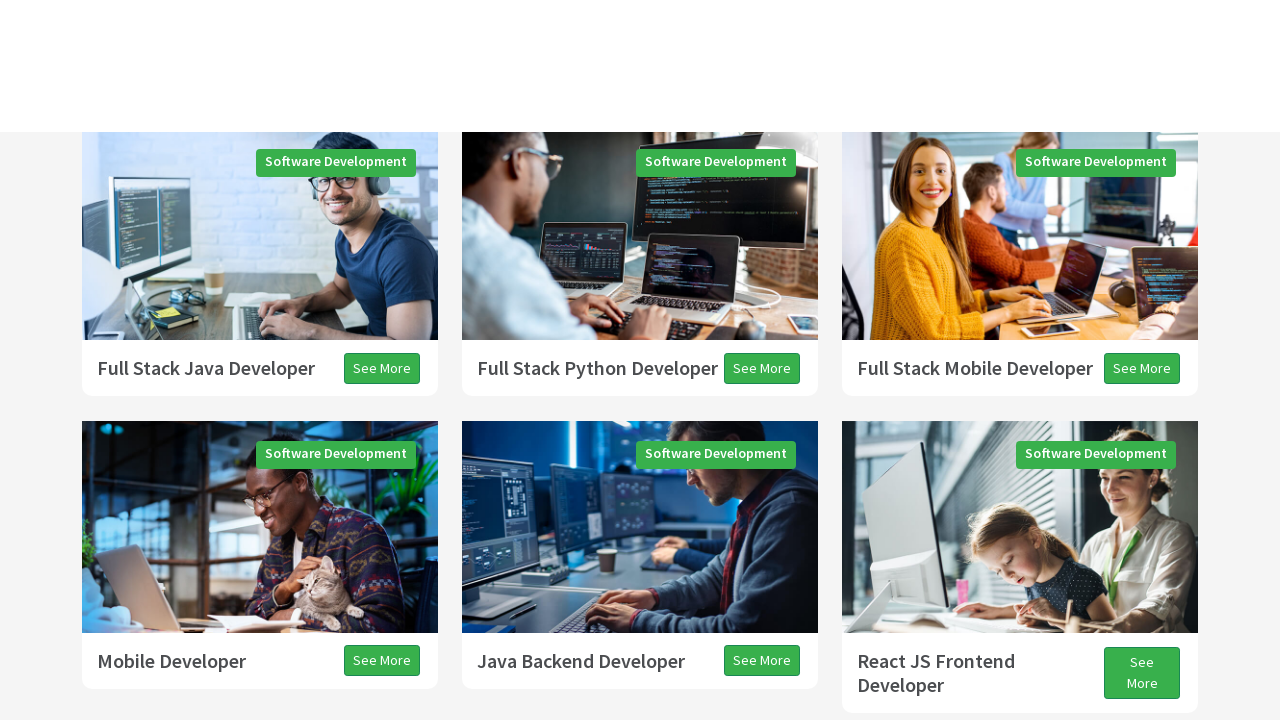

Pressed PAGE_DOWN key to scroll down (3/4)
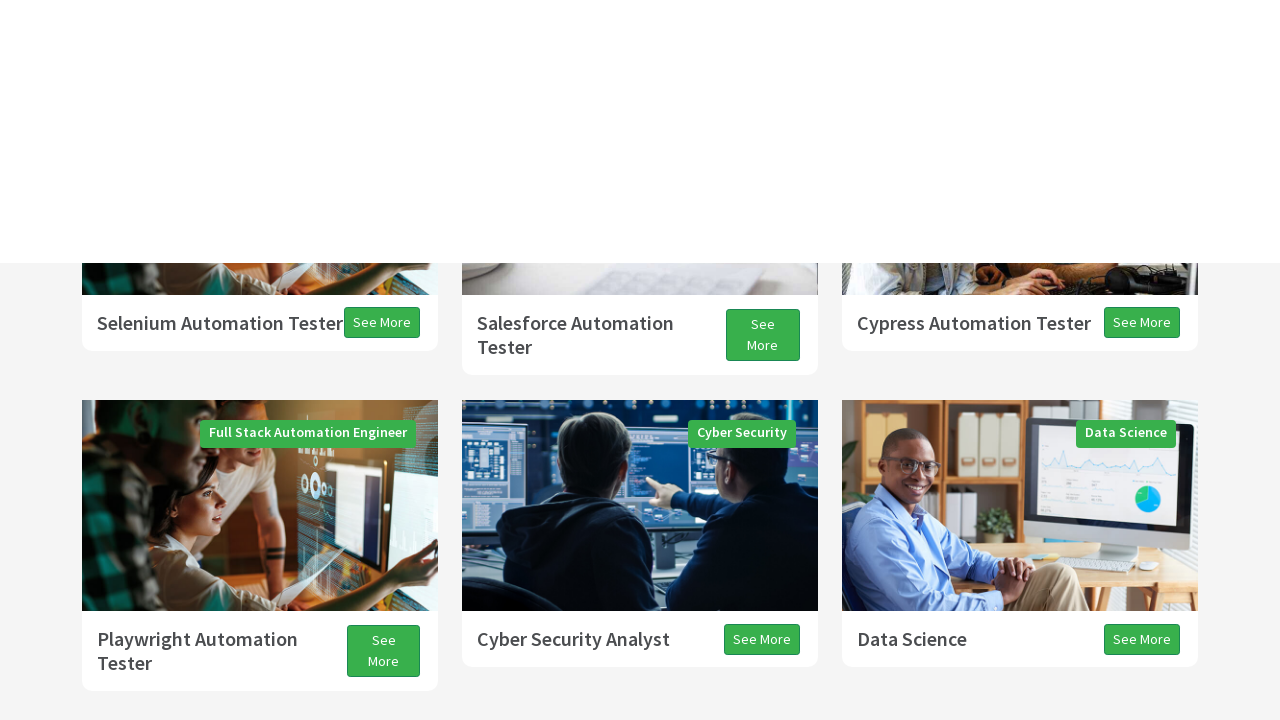

Pressed PAGE_DOWN key to scroll down (4/4)
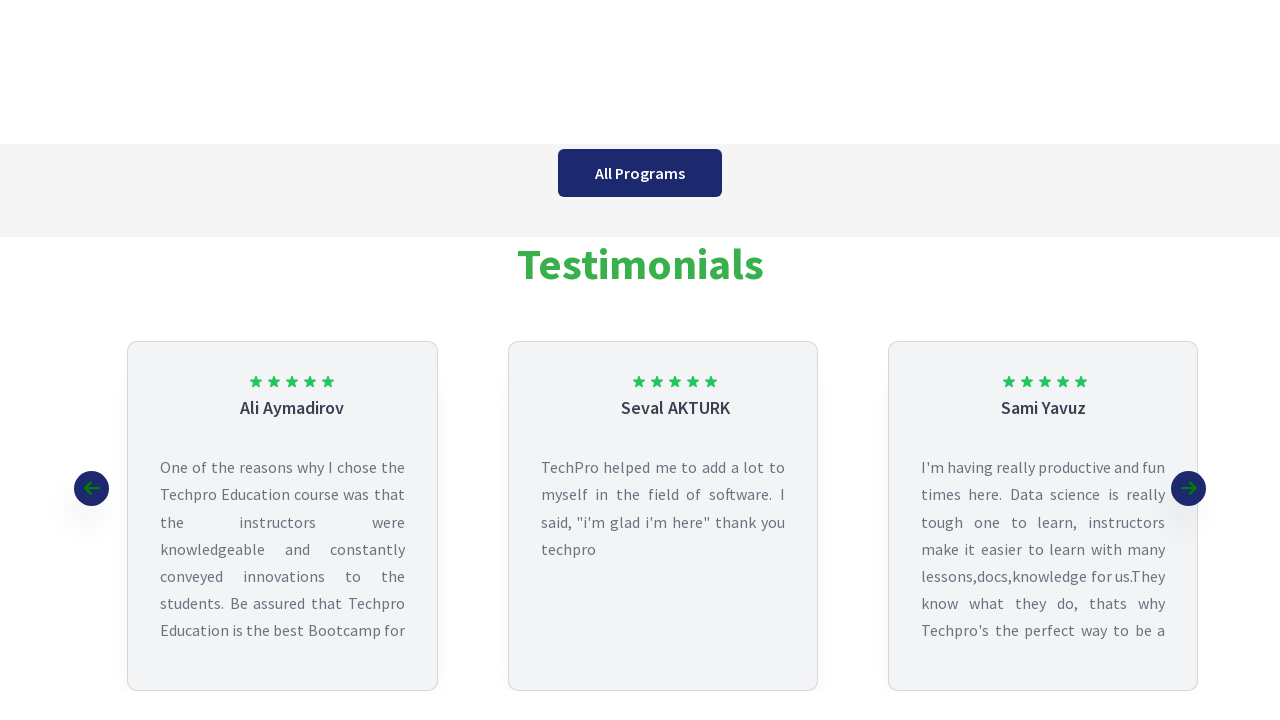

Waited for 2 seconds
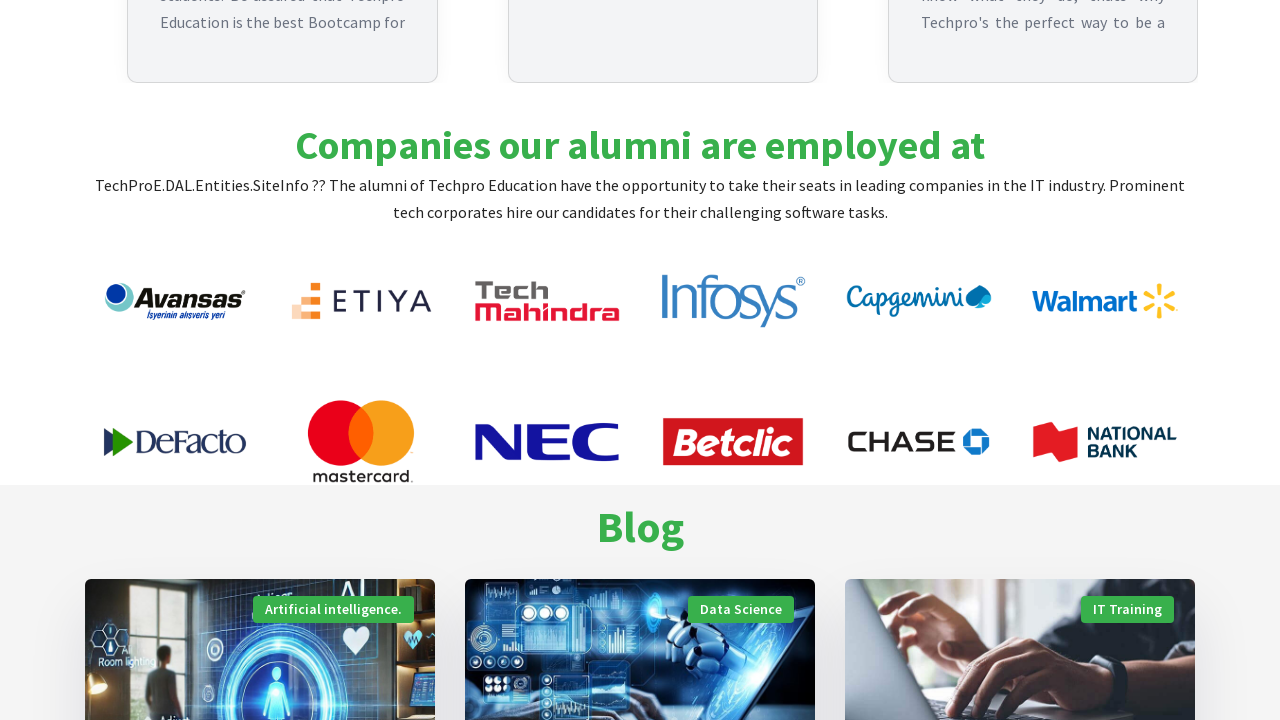

Pressed PAGE_UP key to scroll up (1/4)
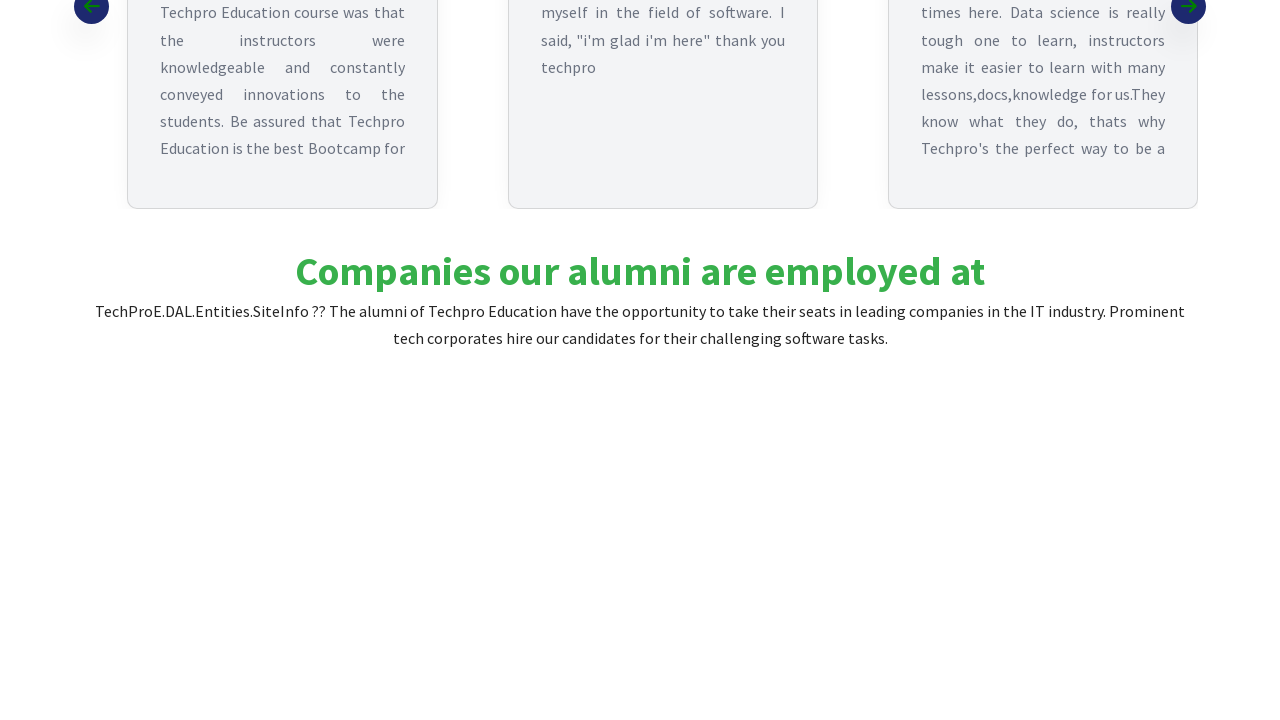

Pressed PAGE_UP key to scroll up (2/4)
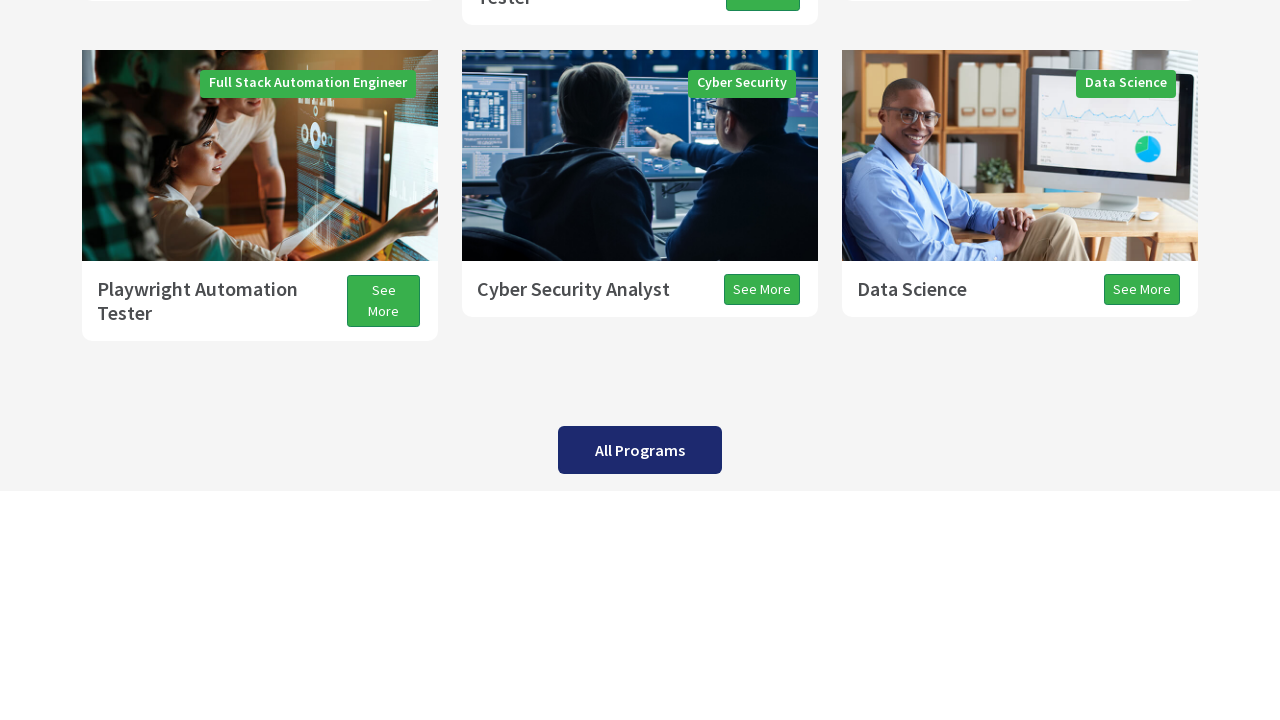

Pressed PAGE_UP key to scroll up (3/4)
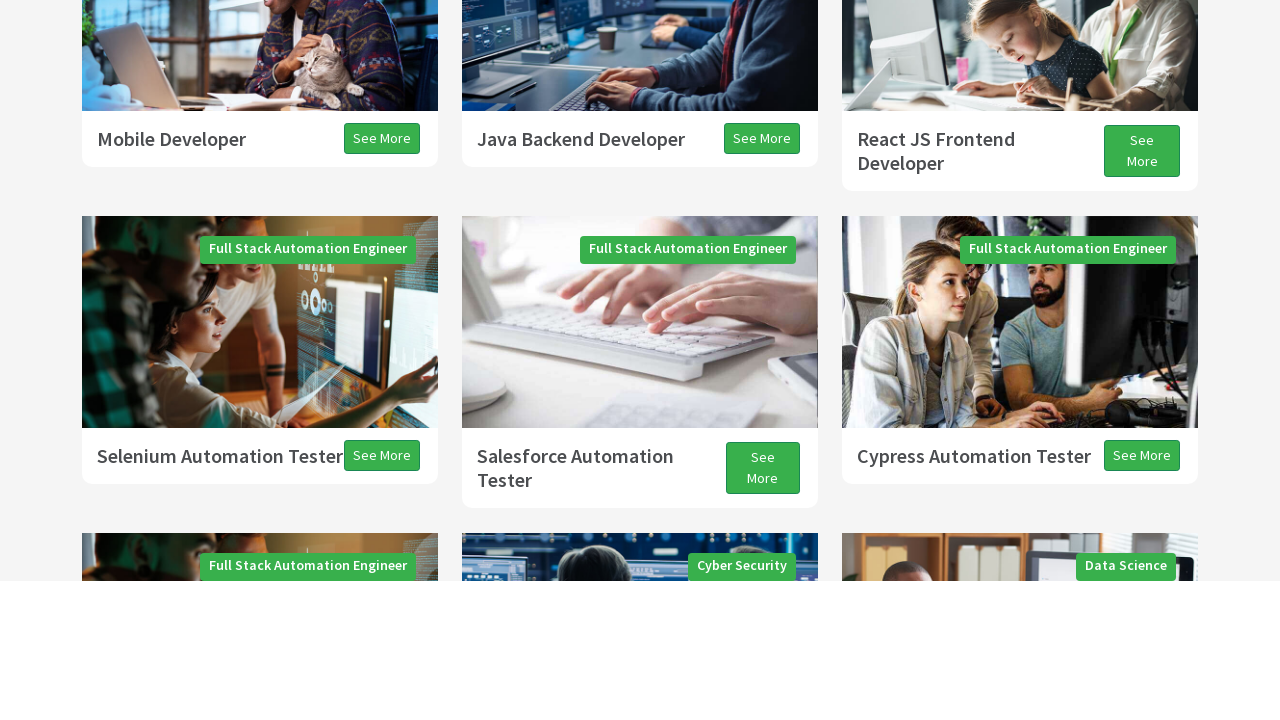

Pressed PAGE_UP key to scroll up (4/4)
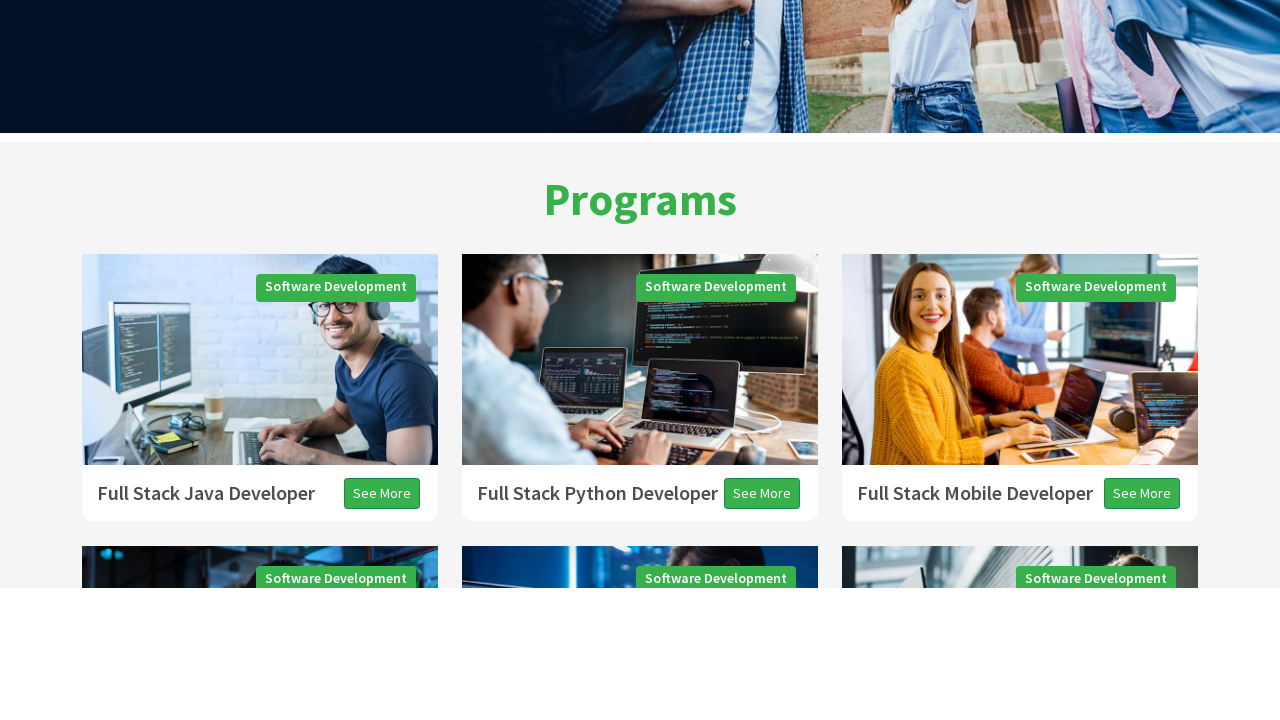

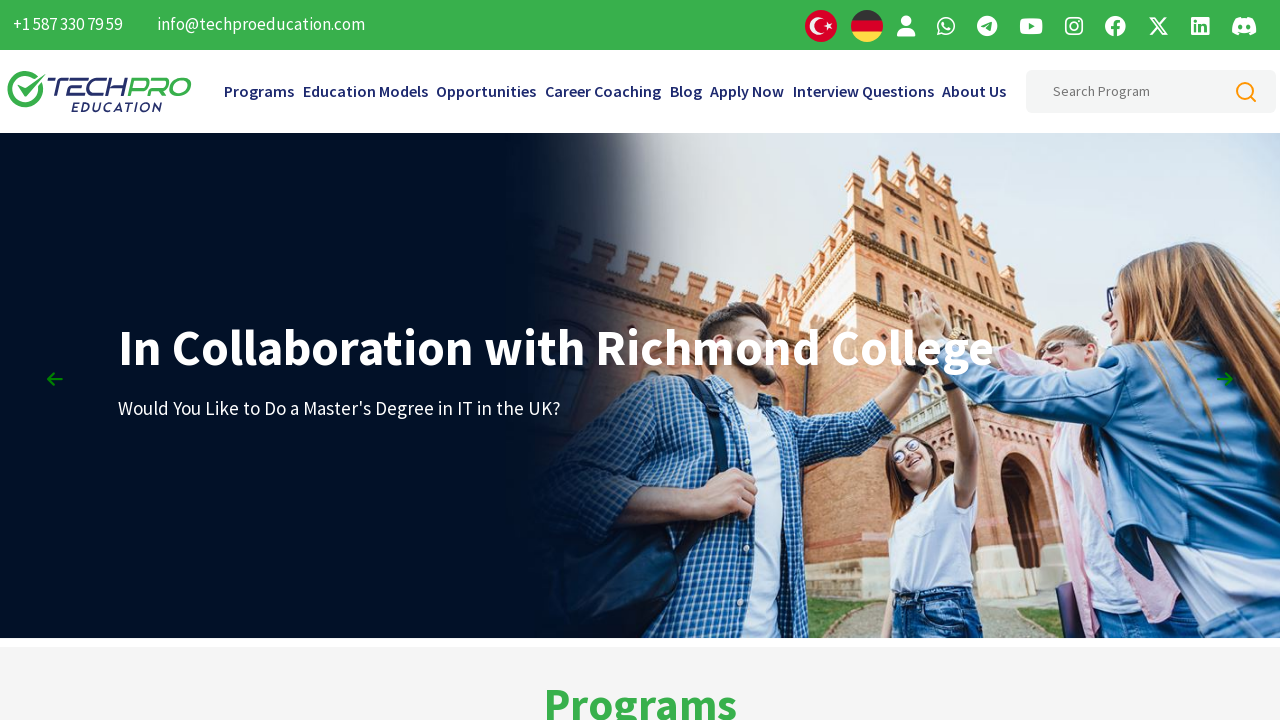